Tests marking all todo items as completed using the toggle-all checkbox

Starting URL: https://demo.playwright.dev/todomvc

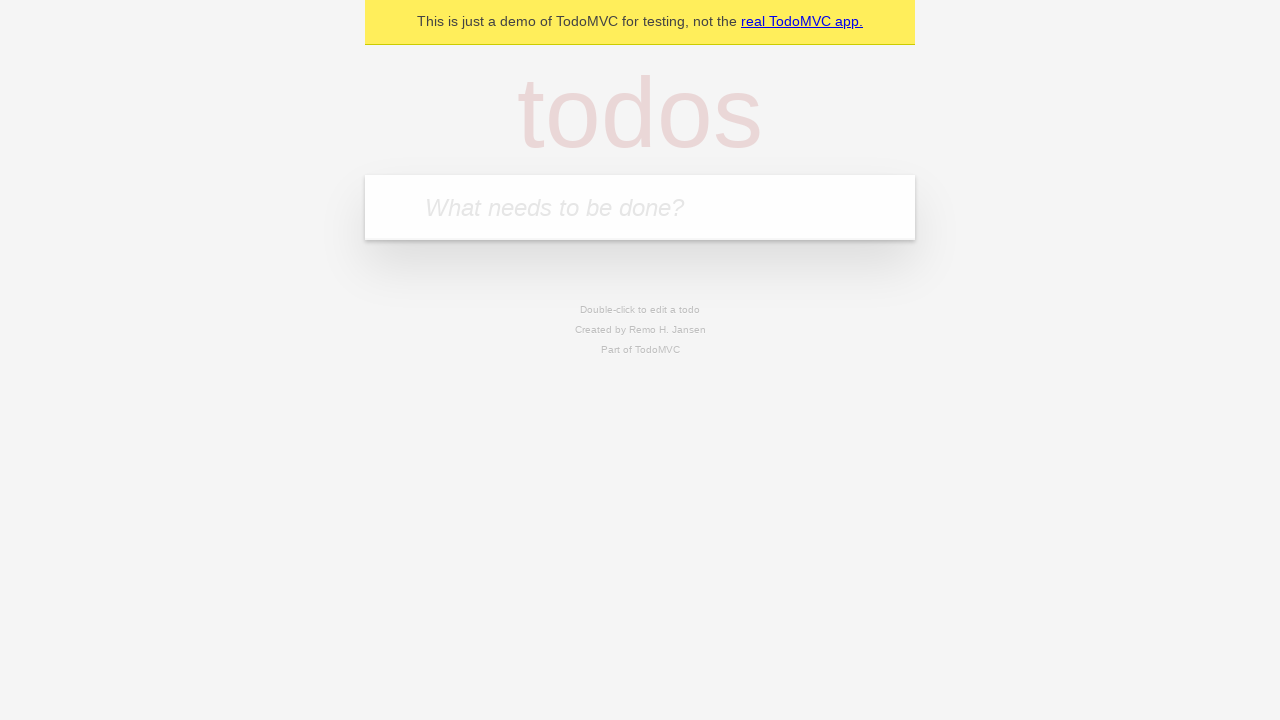

Filled todo input with 'buy some cheese' on internal:attr=[placeholder="What needs to be done?"i]
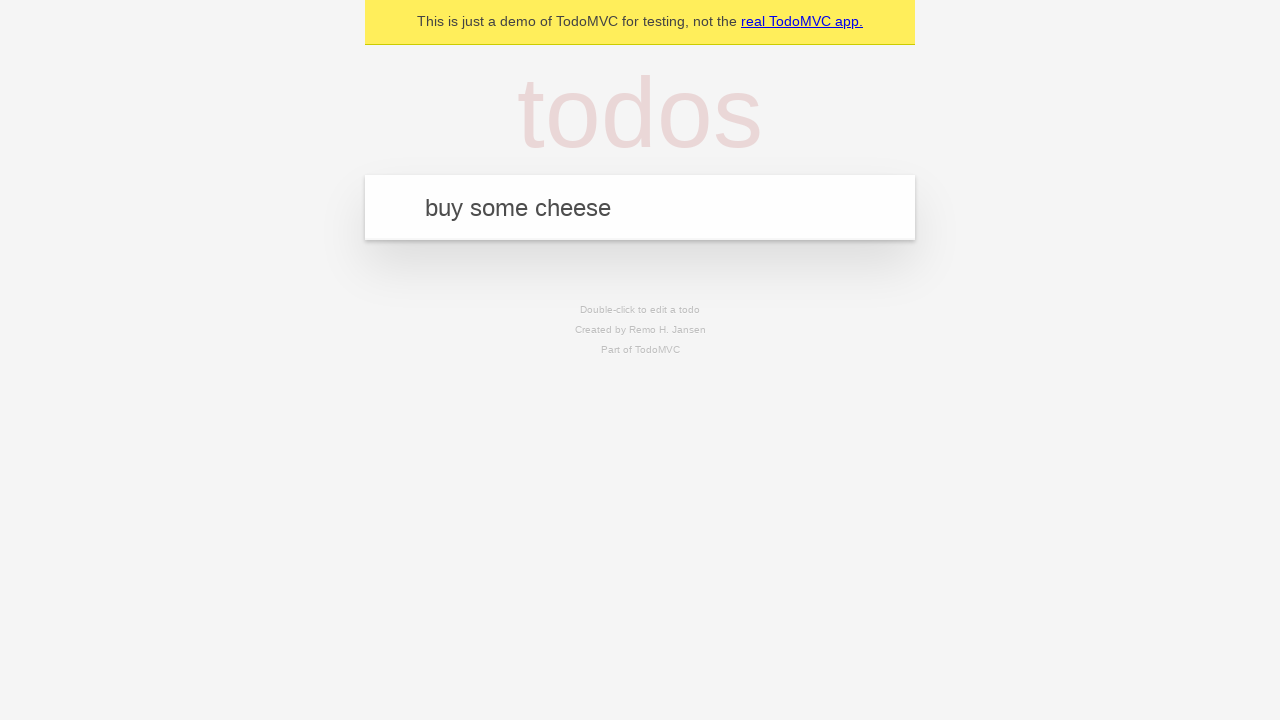

Pressed Enter to create first todo item on internal:attr=[placeholder="What needs to be done?"i]
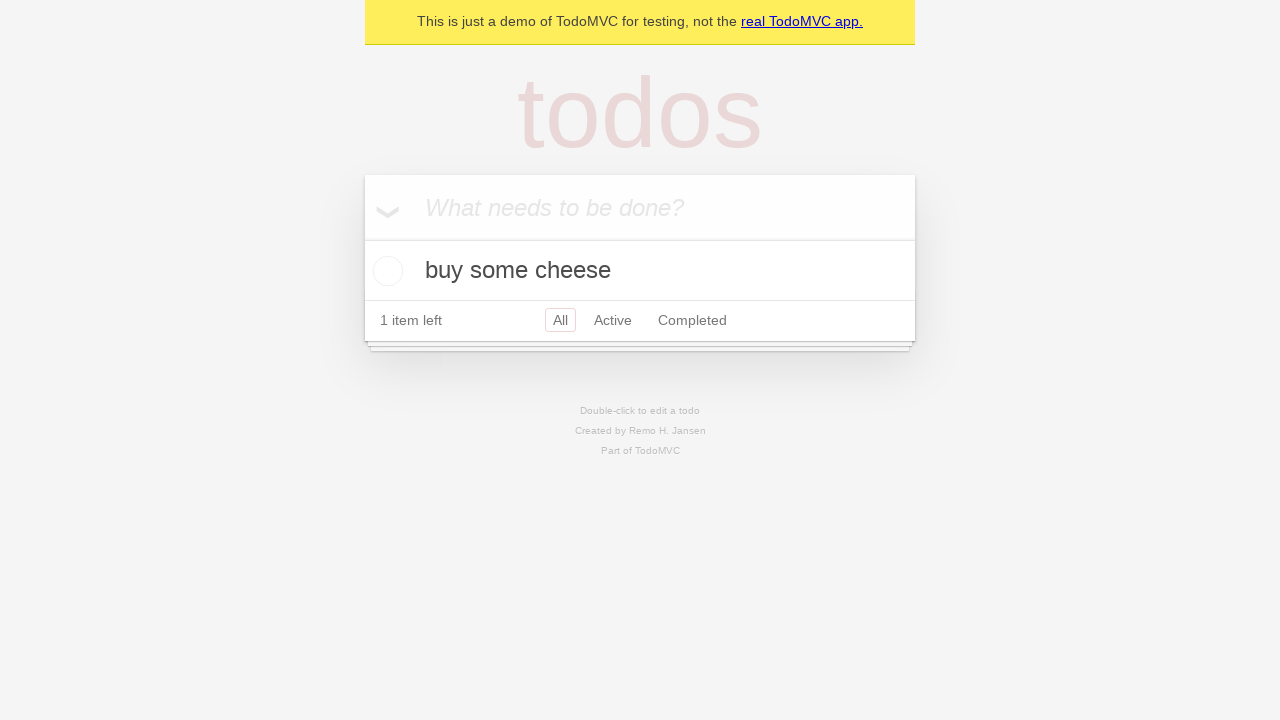

Filled todo input with 'feed the cat' on internal:attr=[placeholder="What needs to be done?"i]
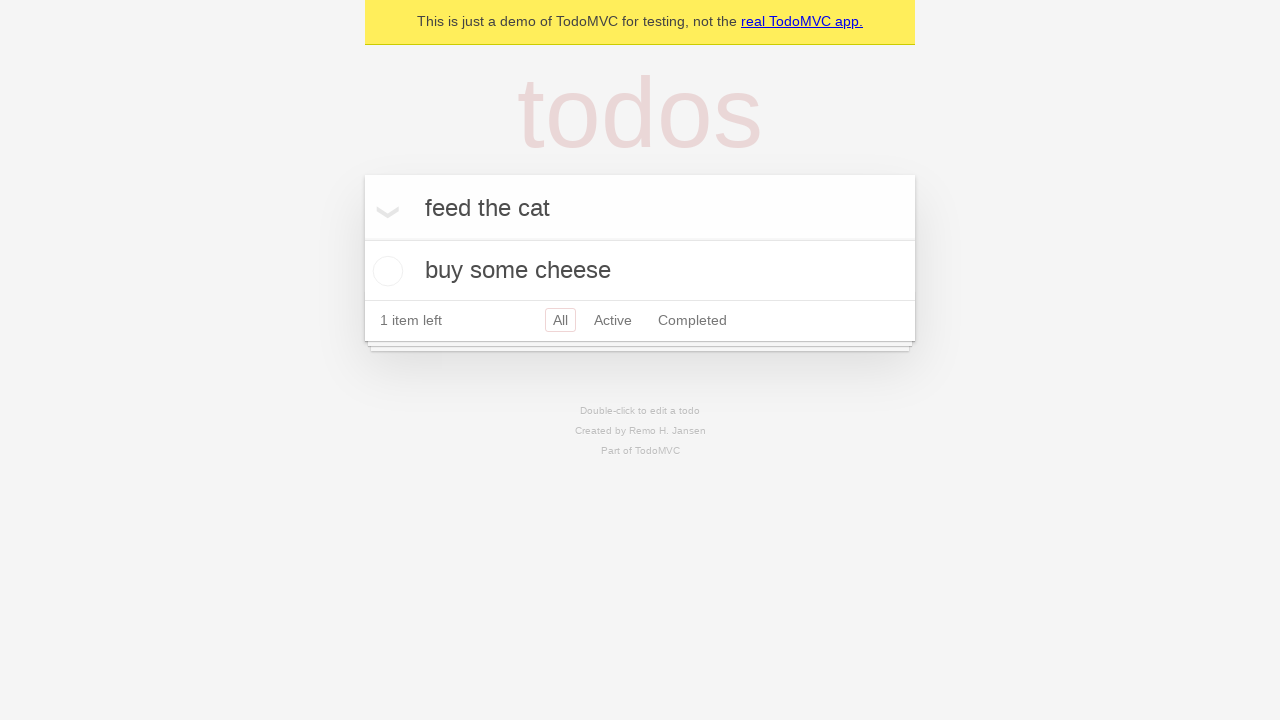

Pressed Enter to create second todo item on internal:attr=[placeholder="What needs to be done?"i]
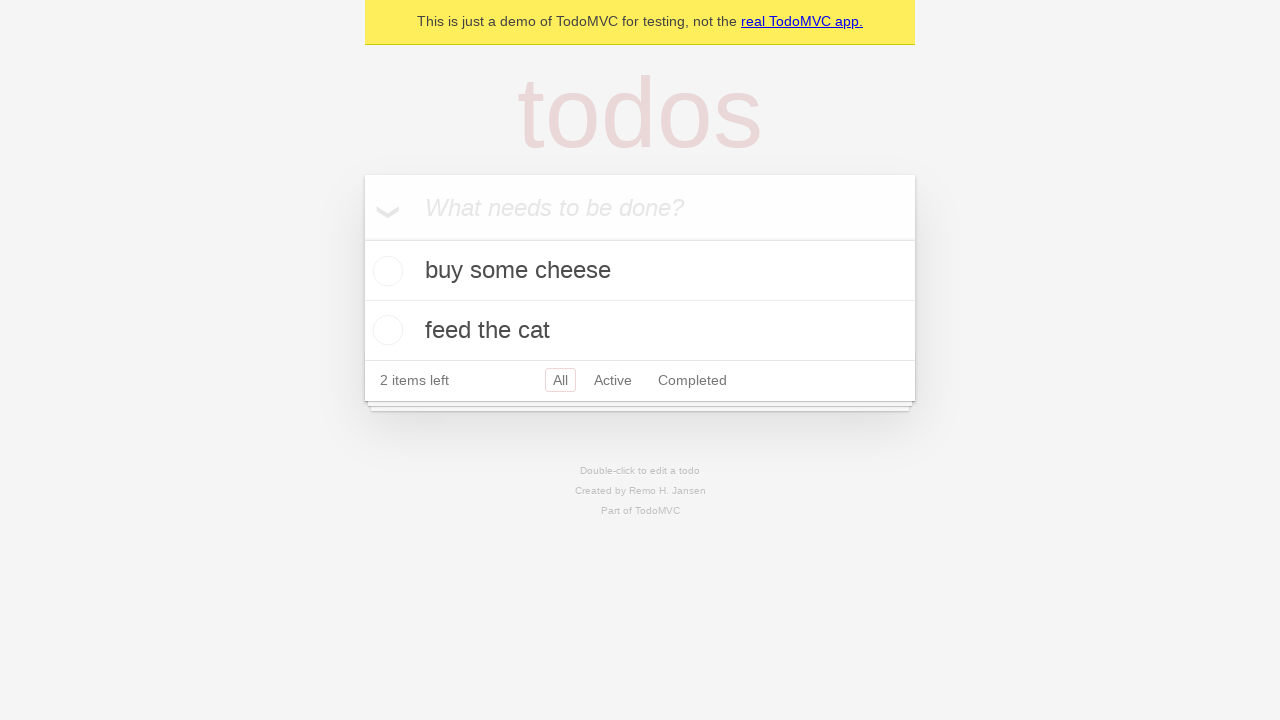

Filled todo input with 'book a doctors appointment' on internal:attr=[placeholder="What needs to be done?"i]
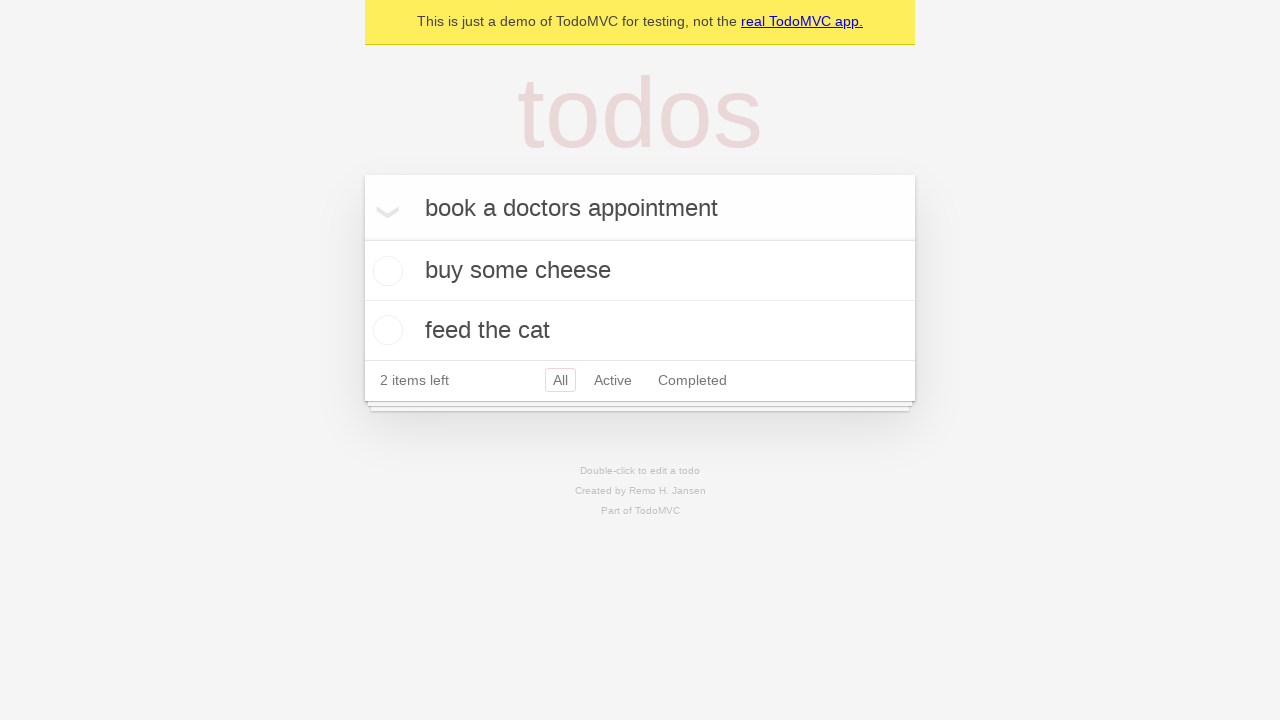

Pressed Enter to create third todo item on internal:attr=[placeholder="What needs to be done?"i]
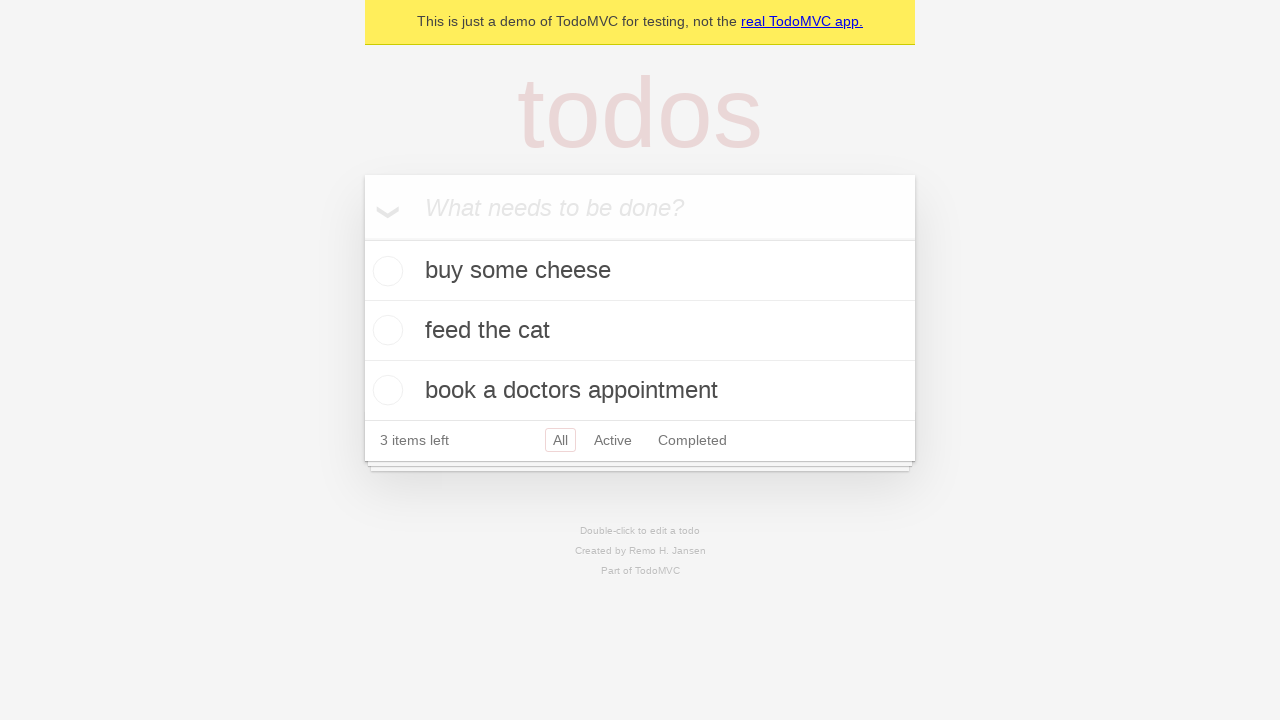

Clicked 'Mark all as complete' checkbox to toggle all items as completed at (362, 238) on internal:label="Mark all as complete"i
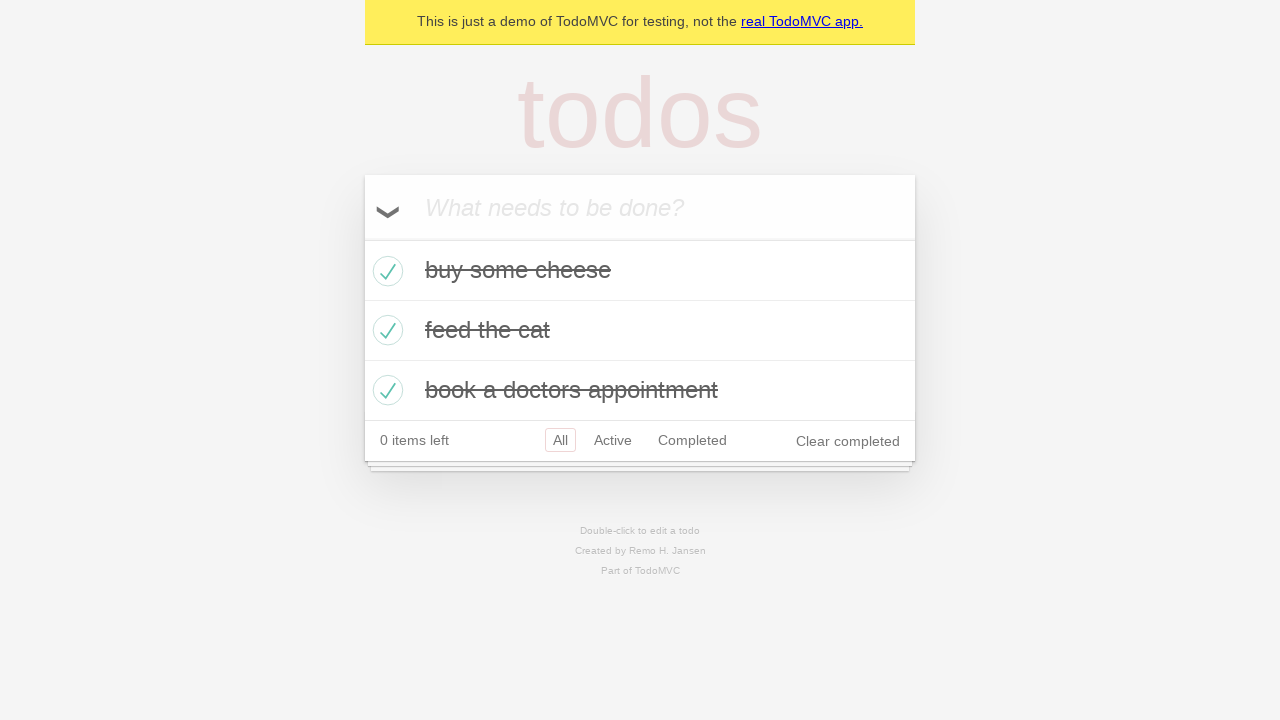

Verified that all todo items are now marked as completed
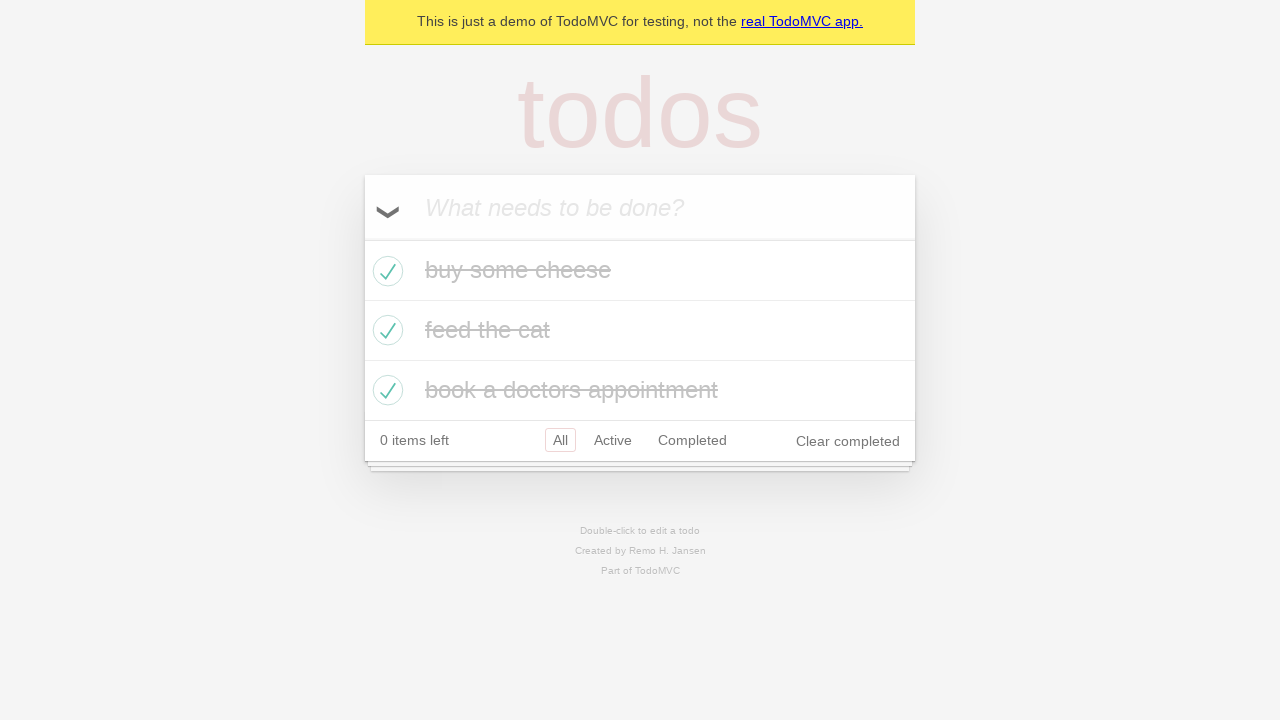

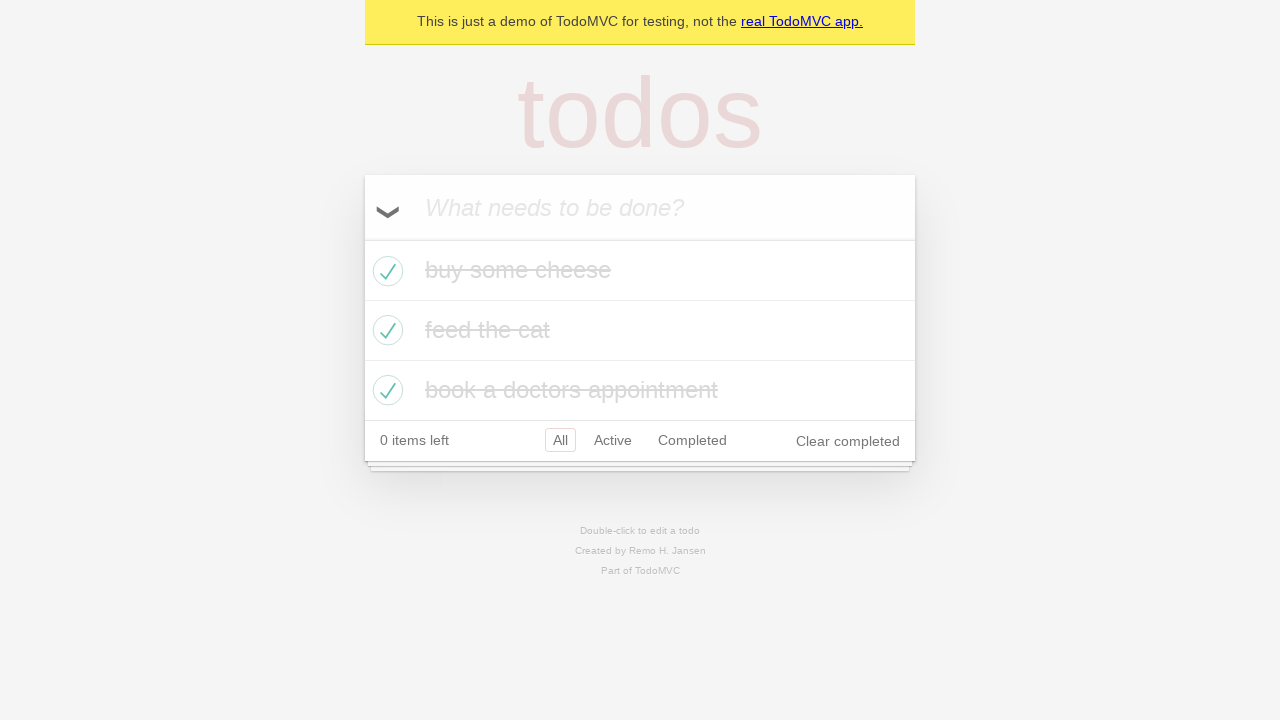